Verifies text content on page 4 of the diet quiz, checking meal frequency options (1-2 times, 3 times, 4-5 times, more than 5 times).

Starting URL: https://dietsw.tutorplace.ru/

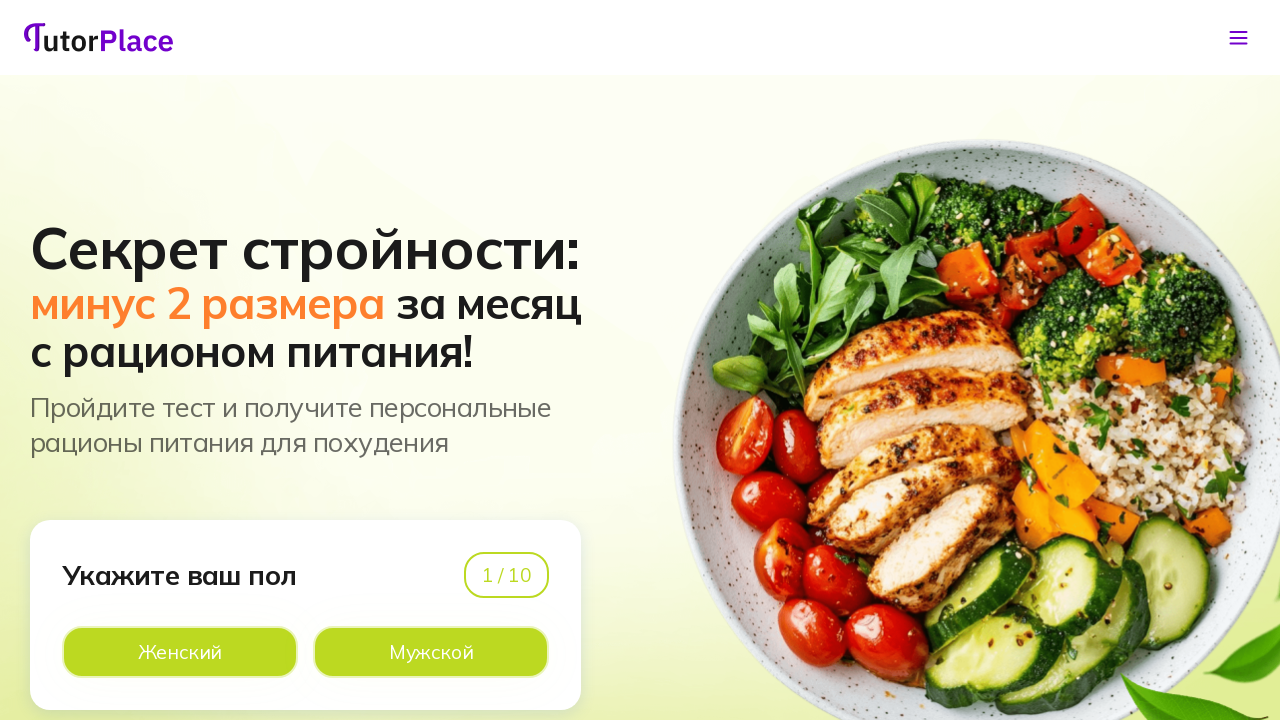

Clicked option on page 1 of diet quiz at (431, 652) on xpath=//*[@id='app']/main/div/section[1]/div/div/div[1]/div[2]/div[2]/div[2]/lab
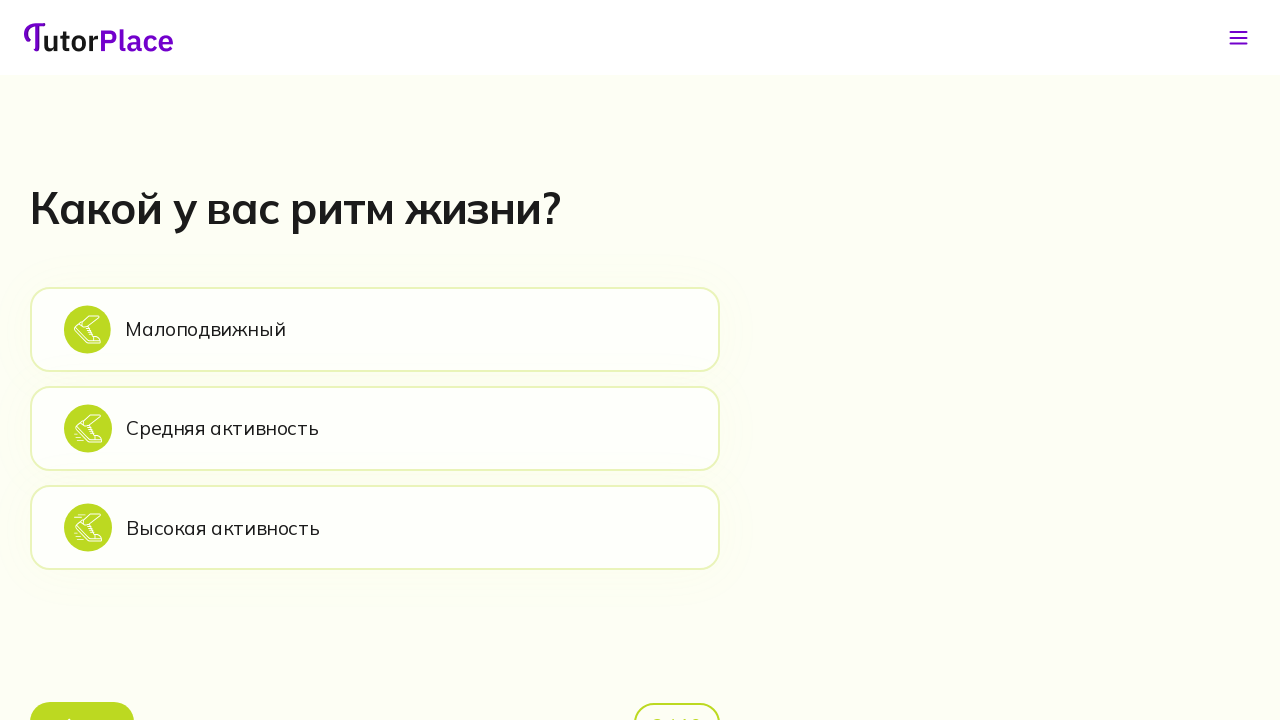

Clicked option on page 2 of diet quiz at (375, 329) on xpath=//*[@id='app']/main/div/section[2]/div/div/div[2]/div[1]/div[2]/div[1]/lab
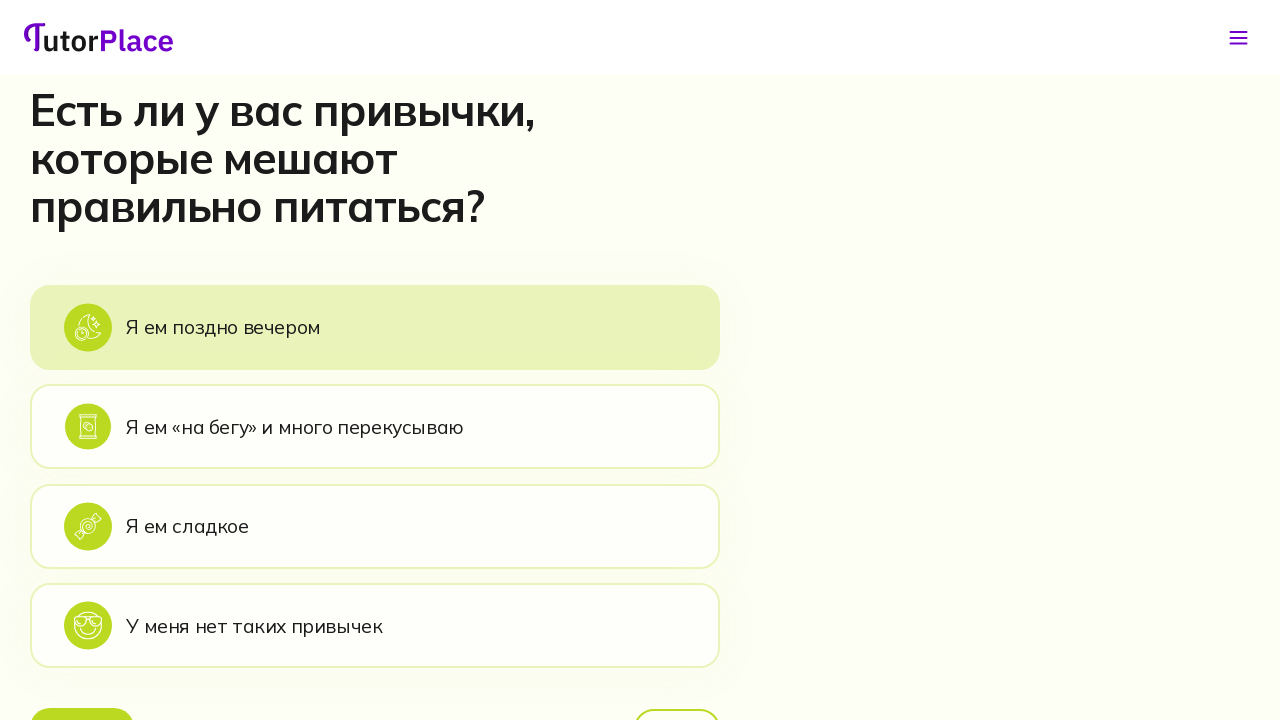

Clicked option on page 3 of diet quiz at (375, 327) on xpath=//*[@id='app']/main/div/section[3]/div/div/div[2]/div[1]/div[2]/div[1]/lab
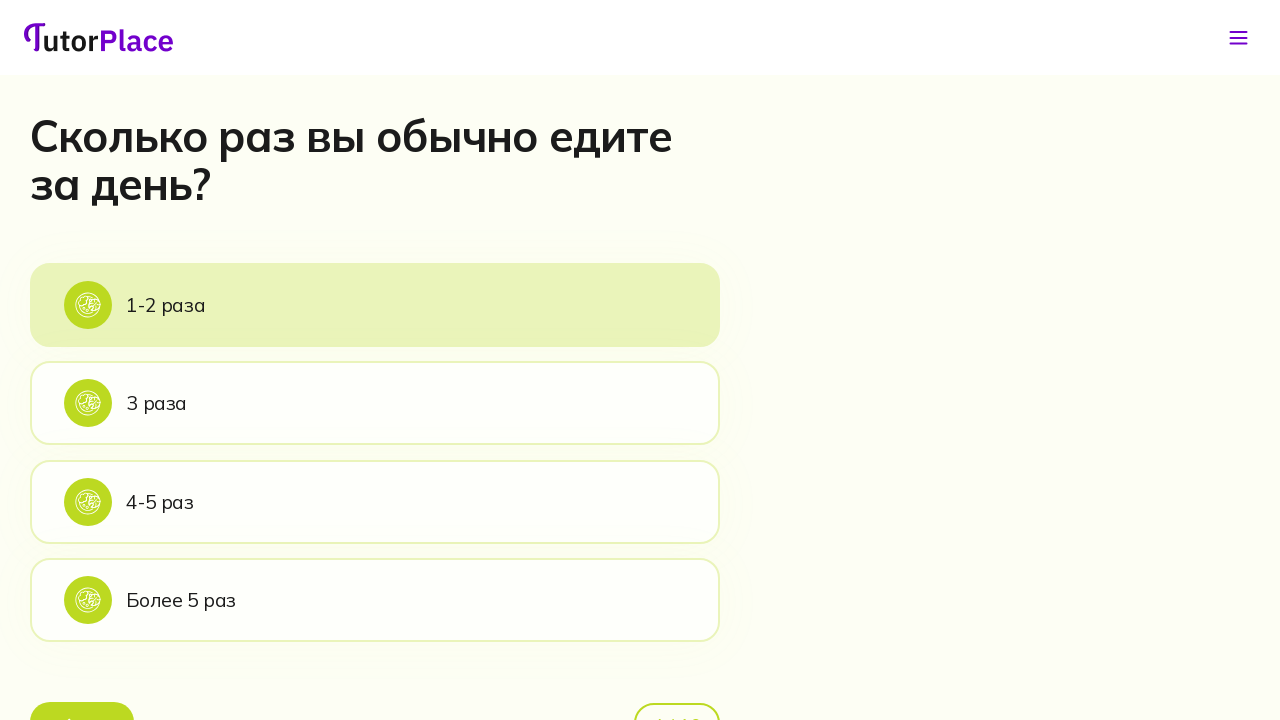

Page 4 header loaded and became visible
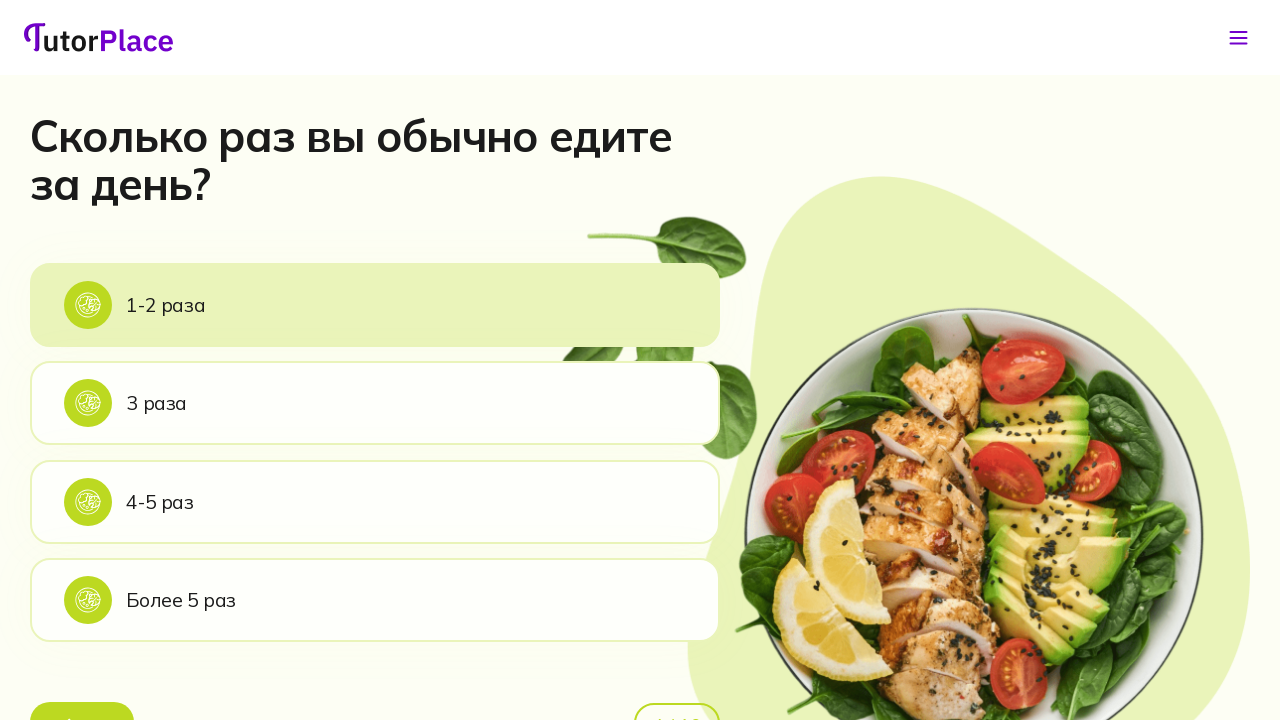

Verified page 4 header is visible
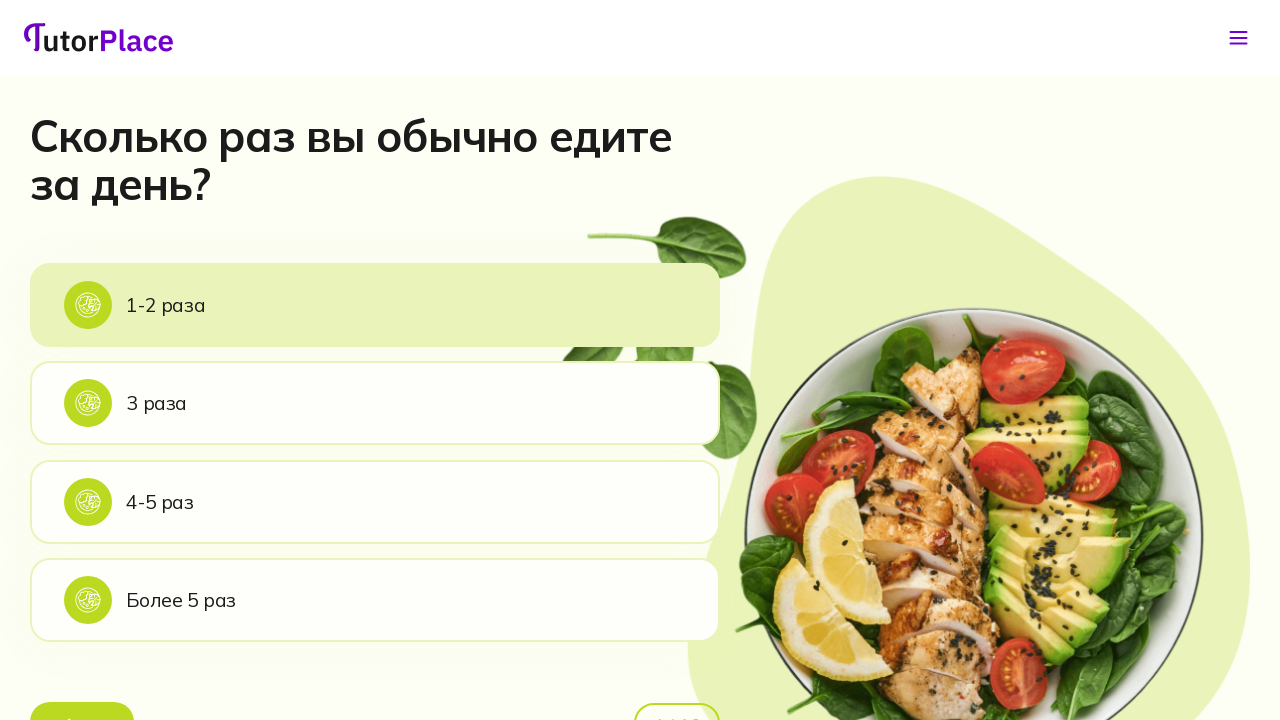

Verified '1-2 times' meal frequency option is visible
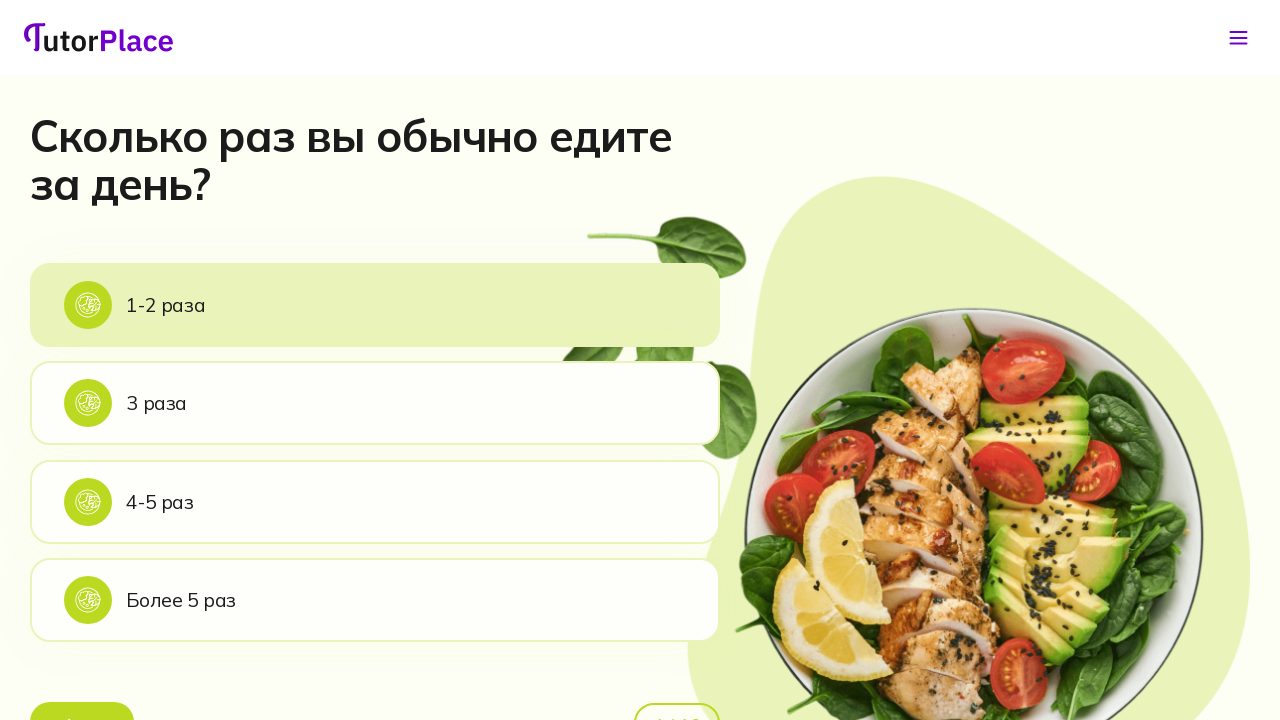

Verified '3 times' meal frequency option is visible
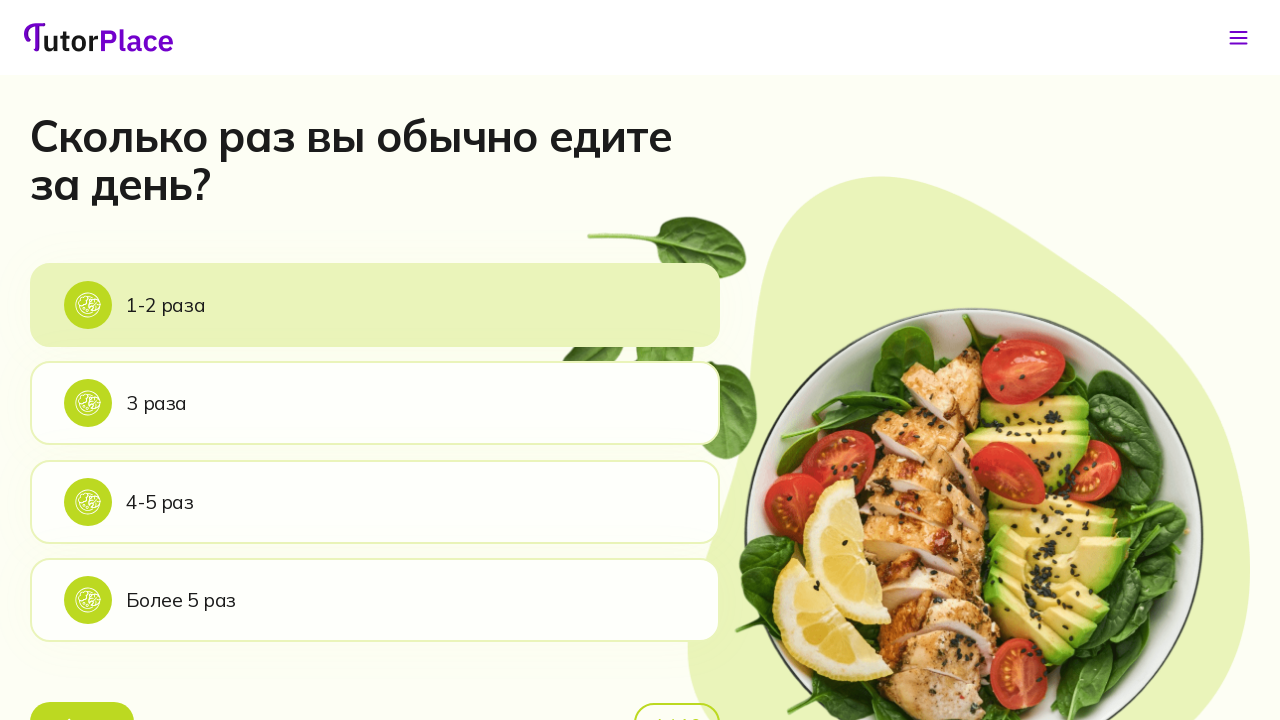

Verified '4-5 times' meal frequency option is visible
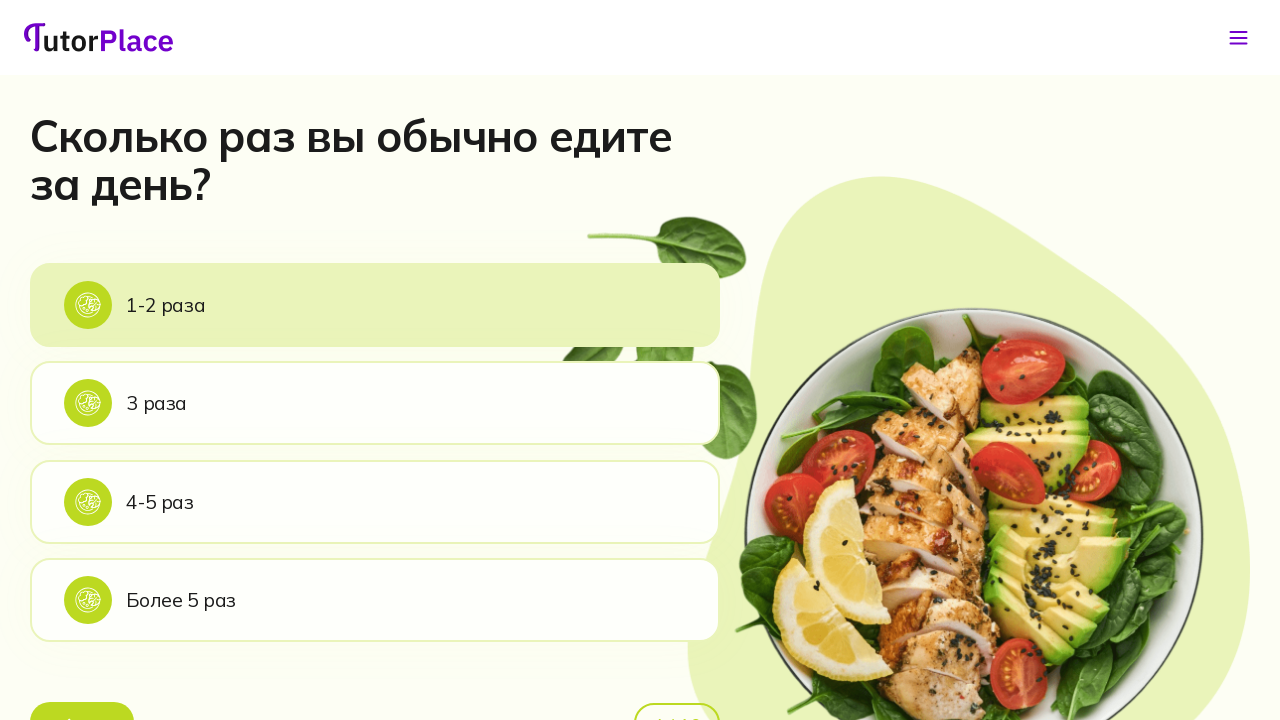

Verified 'more than 5 times' meal frequency option is visible
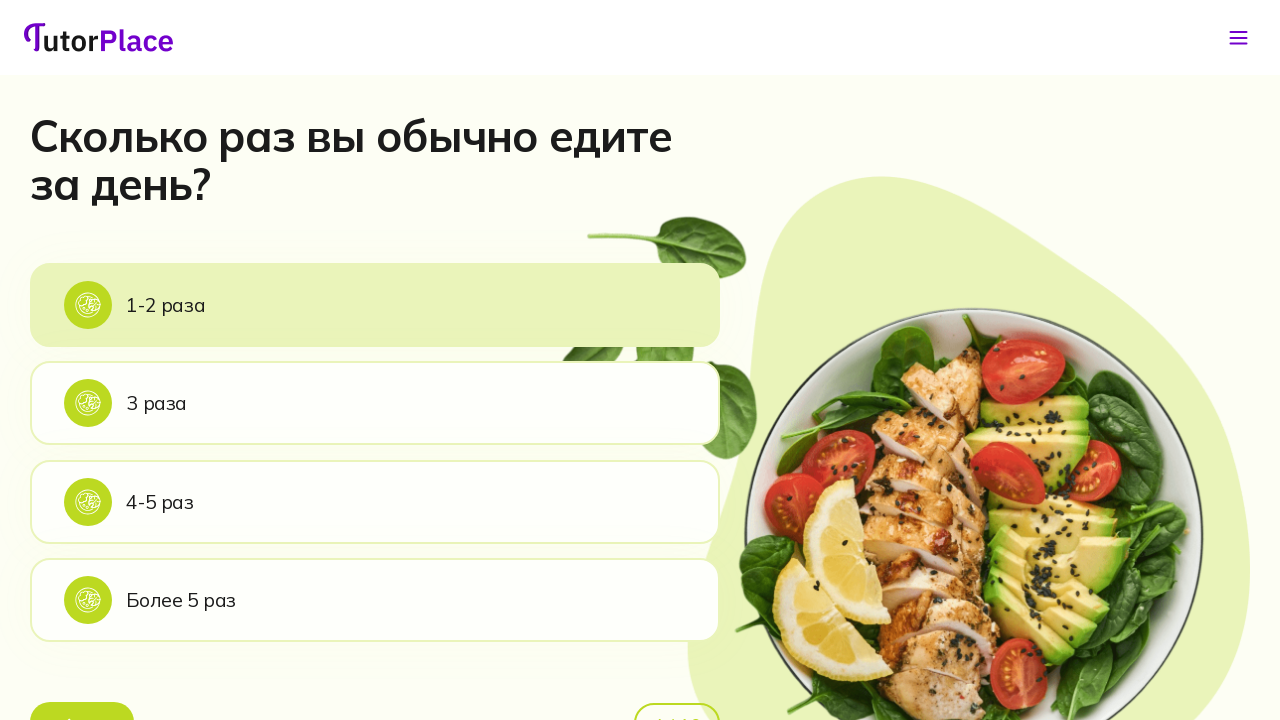

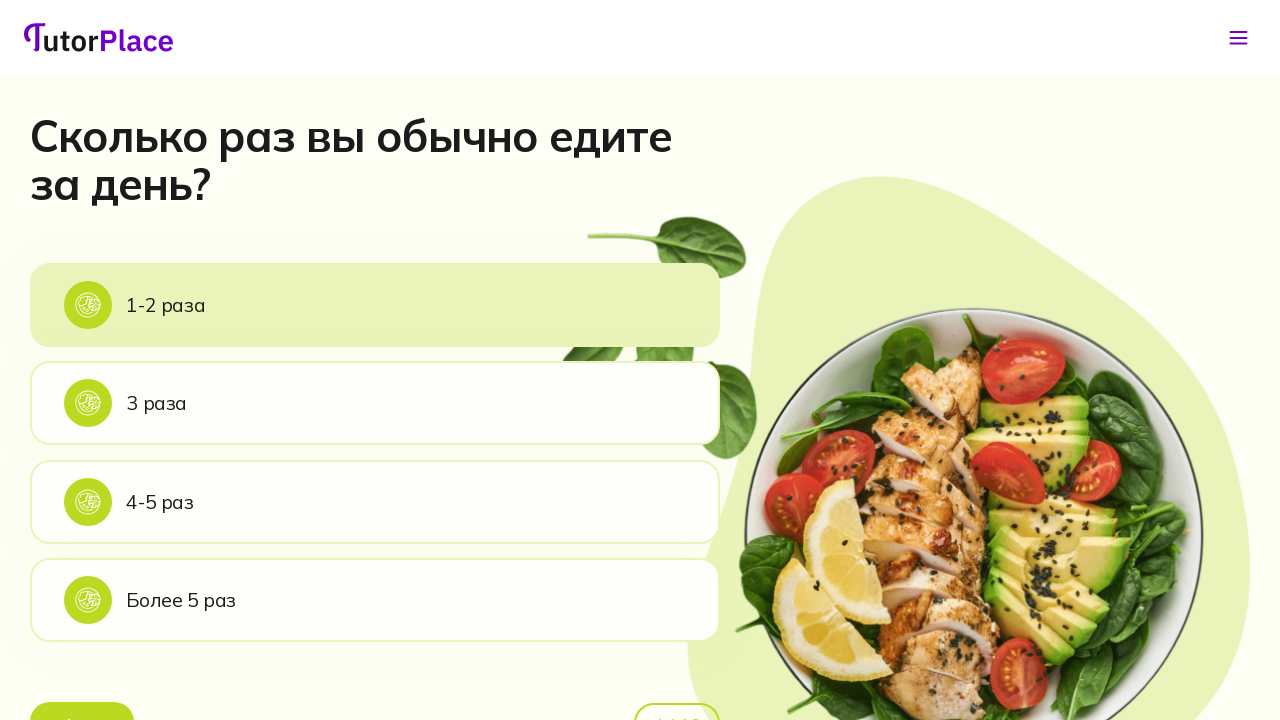